Tests e-commerce flow by searching for products containing "ca", adding Cashews to cart, and proceeding through checkout to place an order

Starting URL: https://rahulshettyacademy.com/seleniumPractise/#/

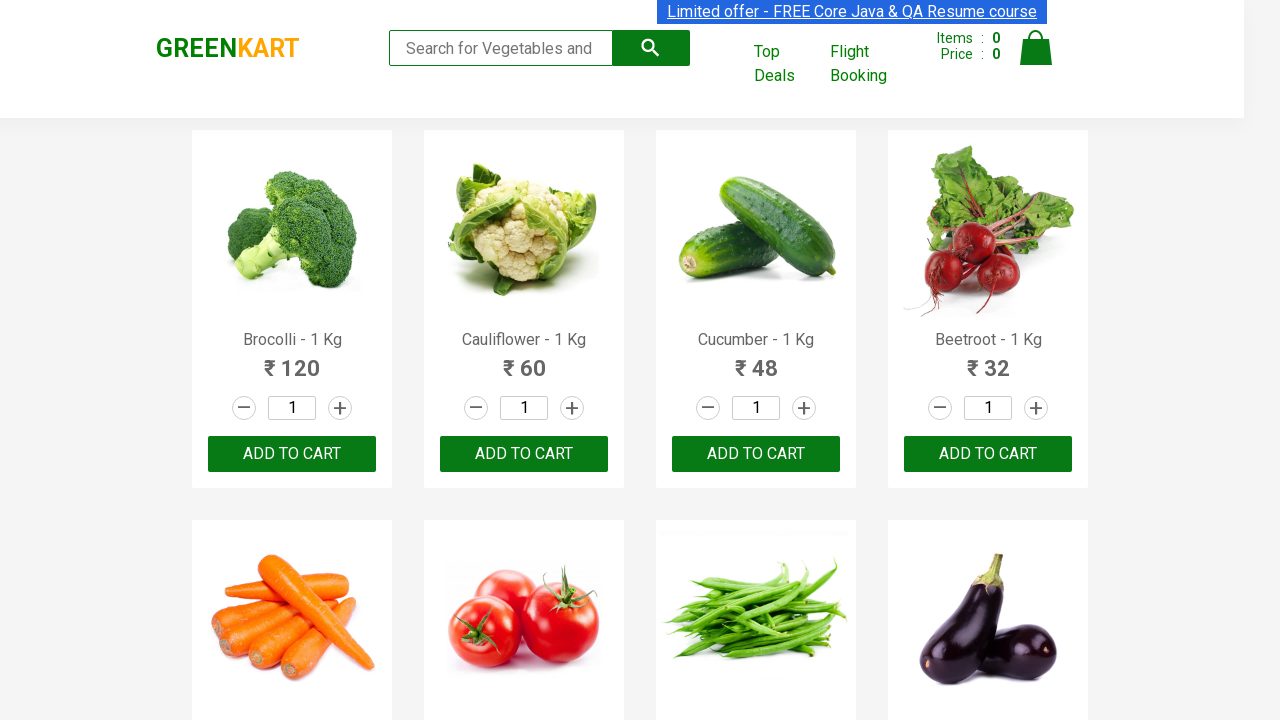

Filled search box with 'ca' on .search-keyword
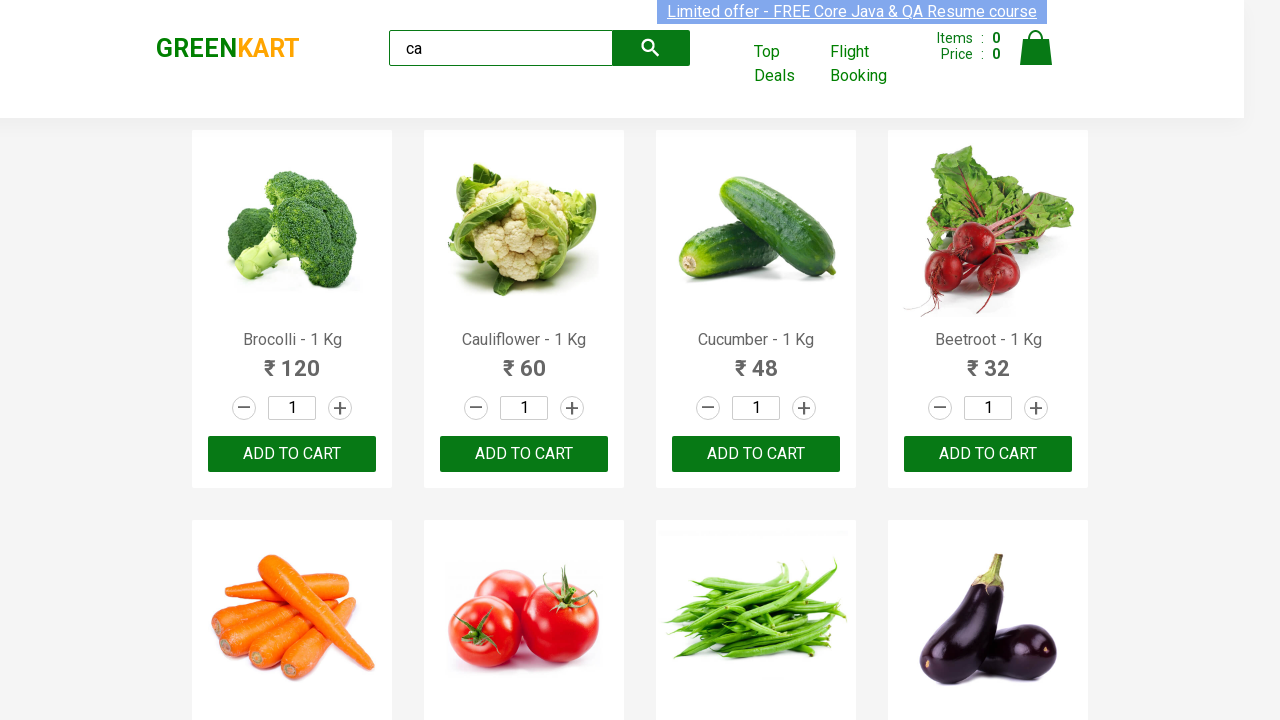

Waited 2 seconds for search results to load
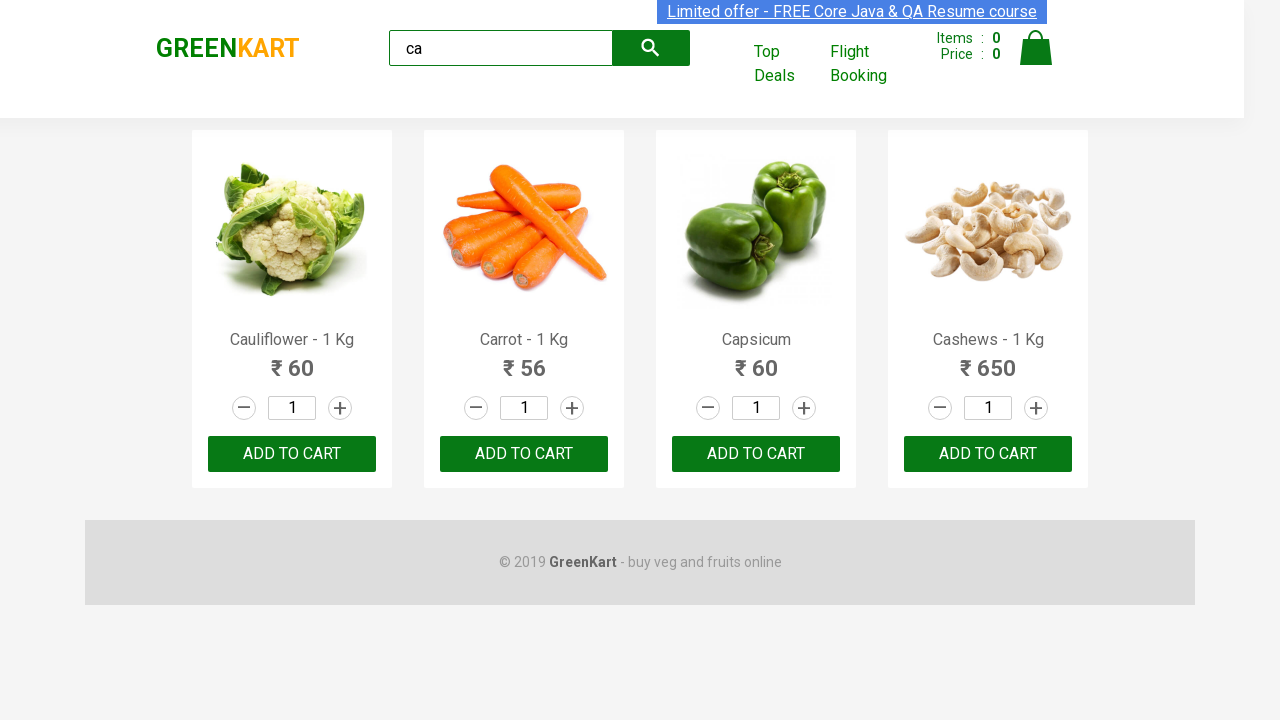

Located all product elements
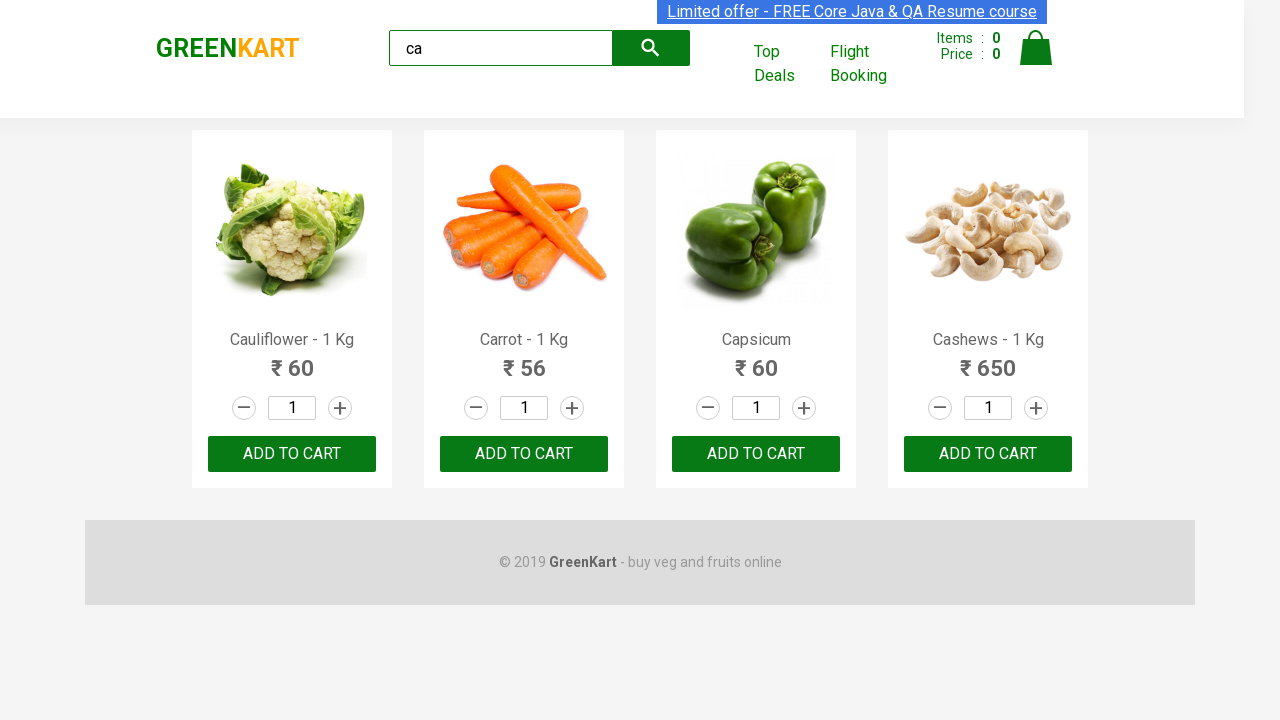

Retrieved product name: Cauliflower - 1 Kg
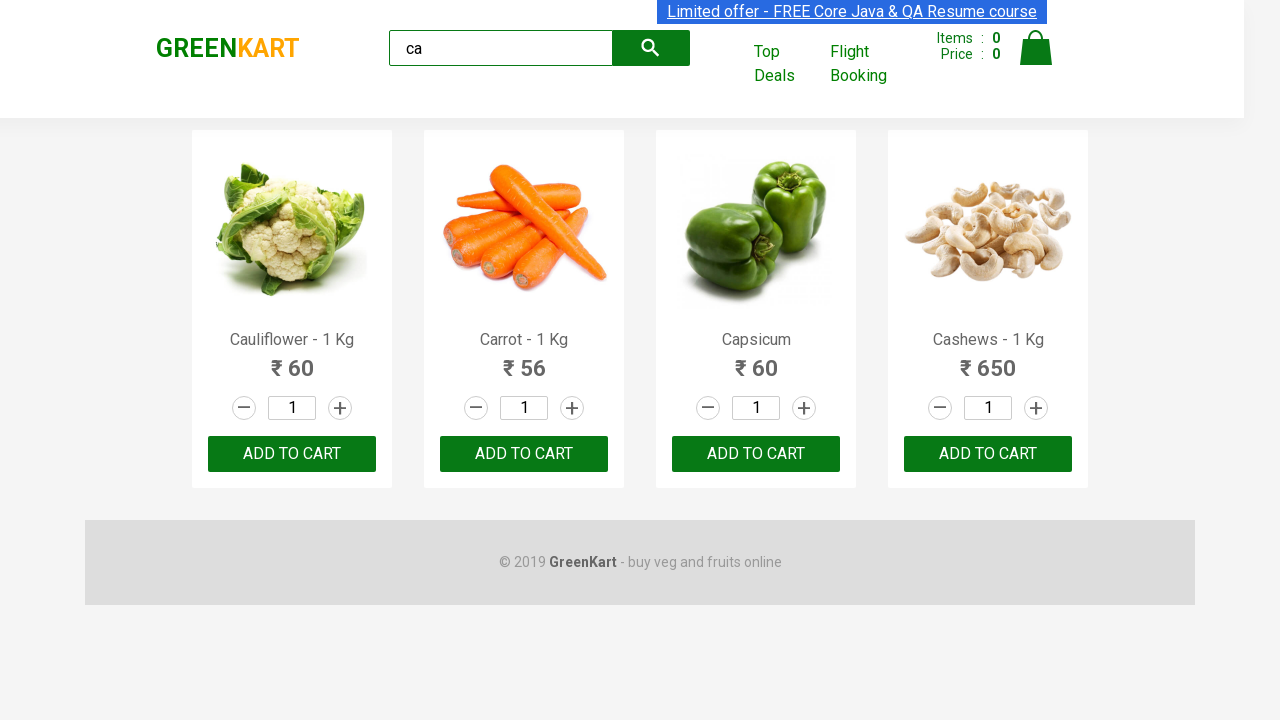

Retrieved product name: Carrot - 1 Kg
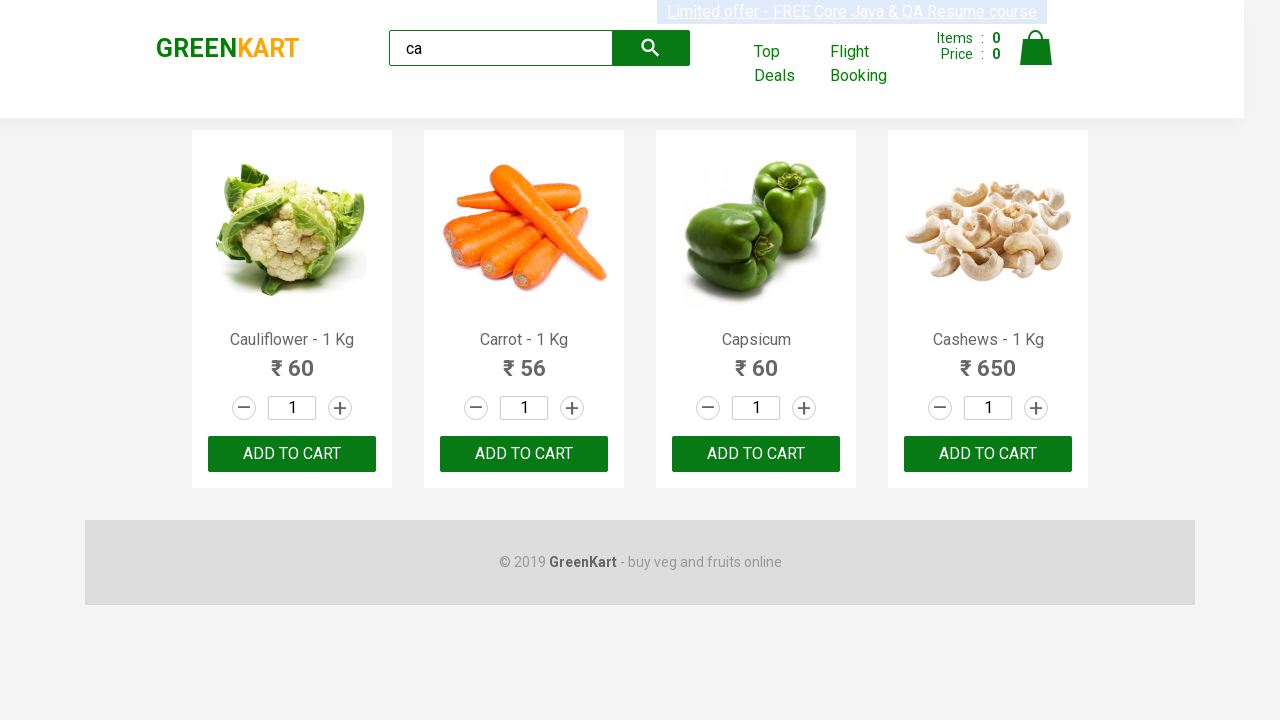

Retrieved product name: Capsicum
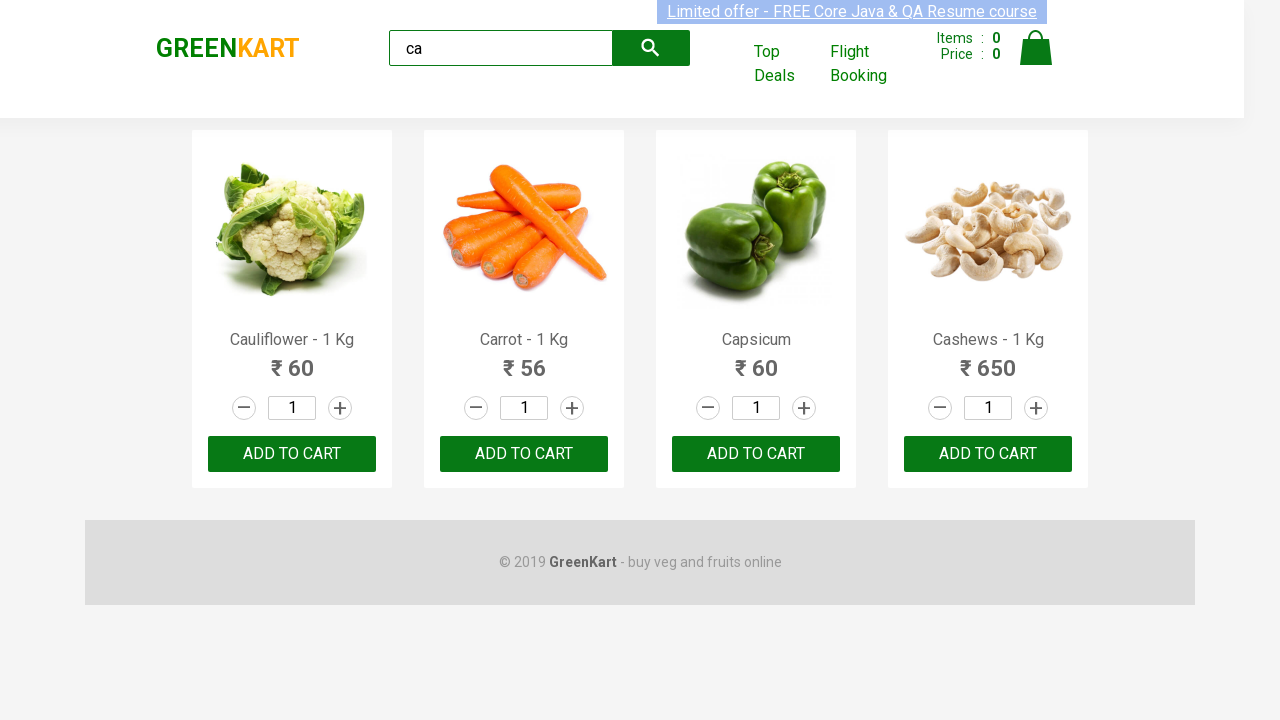

Retrieved product name: Cashews - 1 Kg
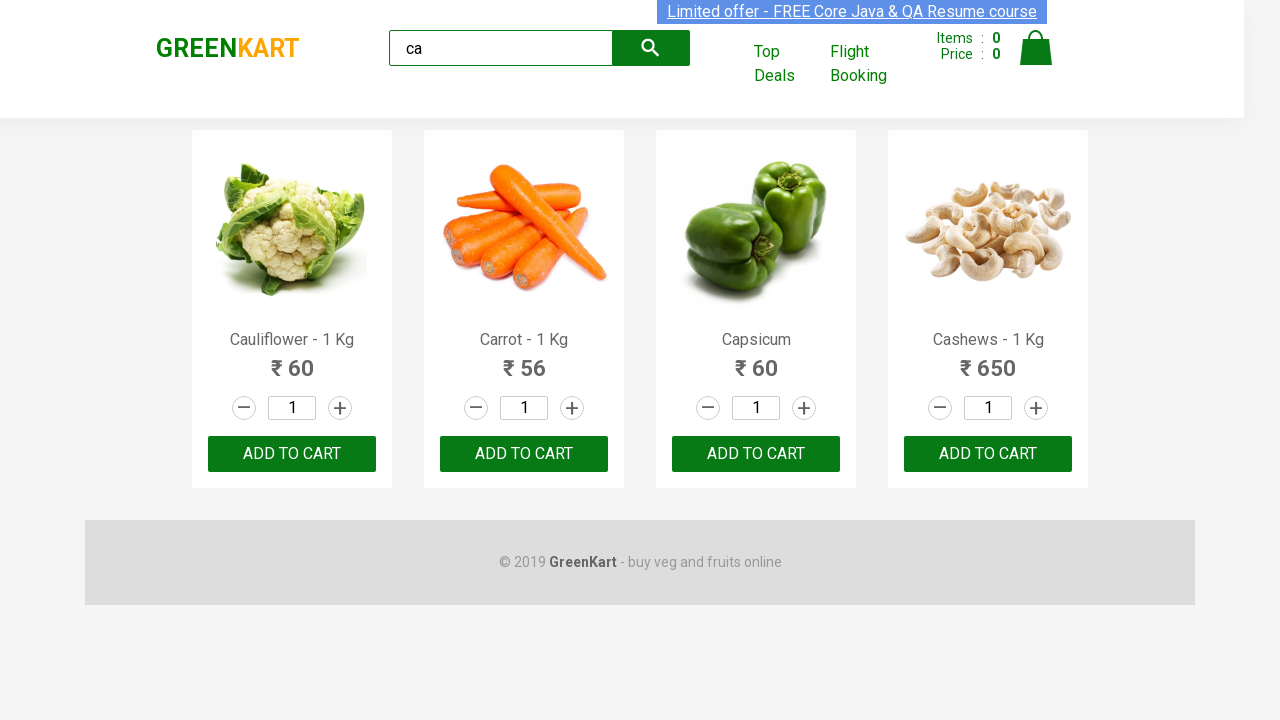

Clicked Add to Cart button for Cashews at (988, 454) on .products .product >> nth=3 >> button
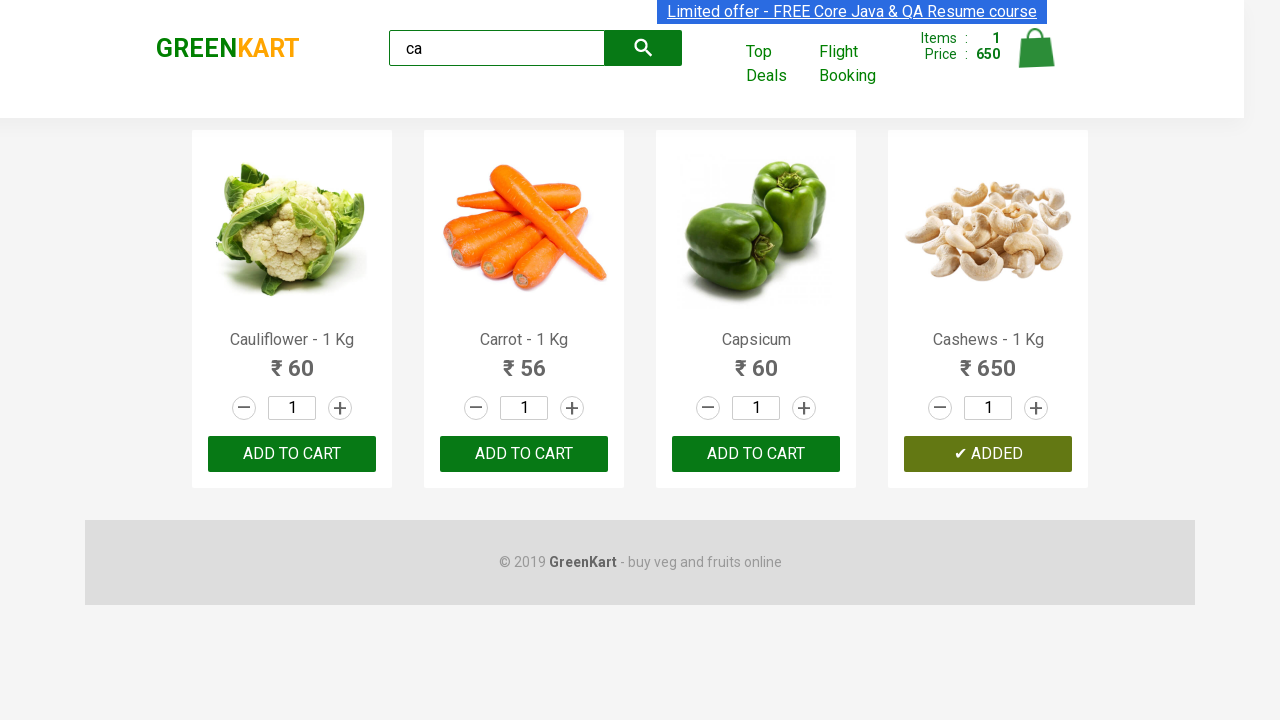

Clicked on cart icon at (1036, 48) on .cart-icon > img
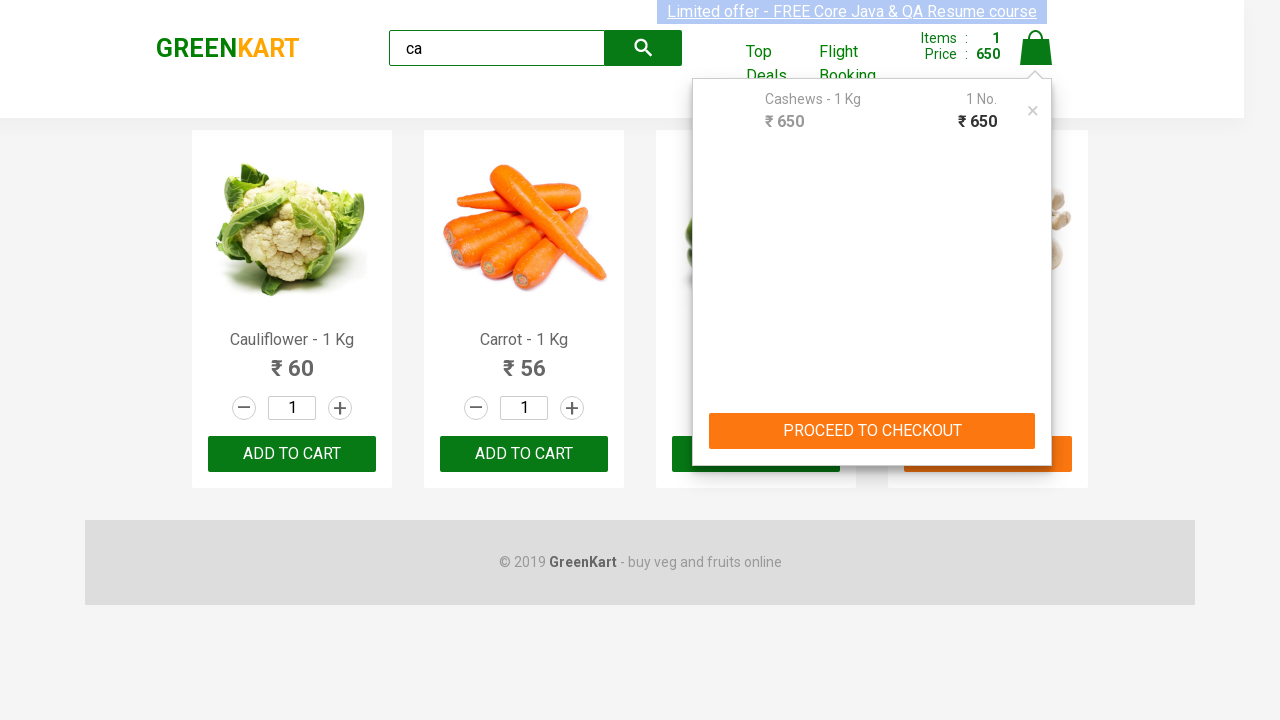

Clicked PROCEED TO CHECKOUT button at (872, 431) on text=PROCEED TO CHECKOUT
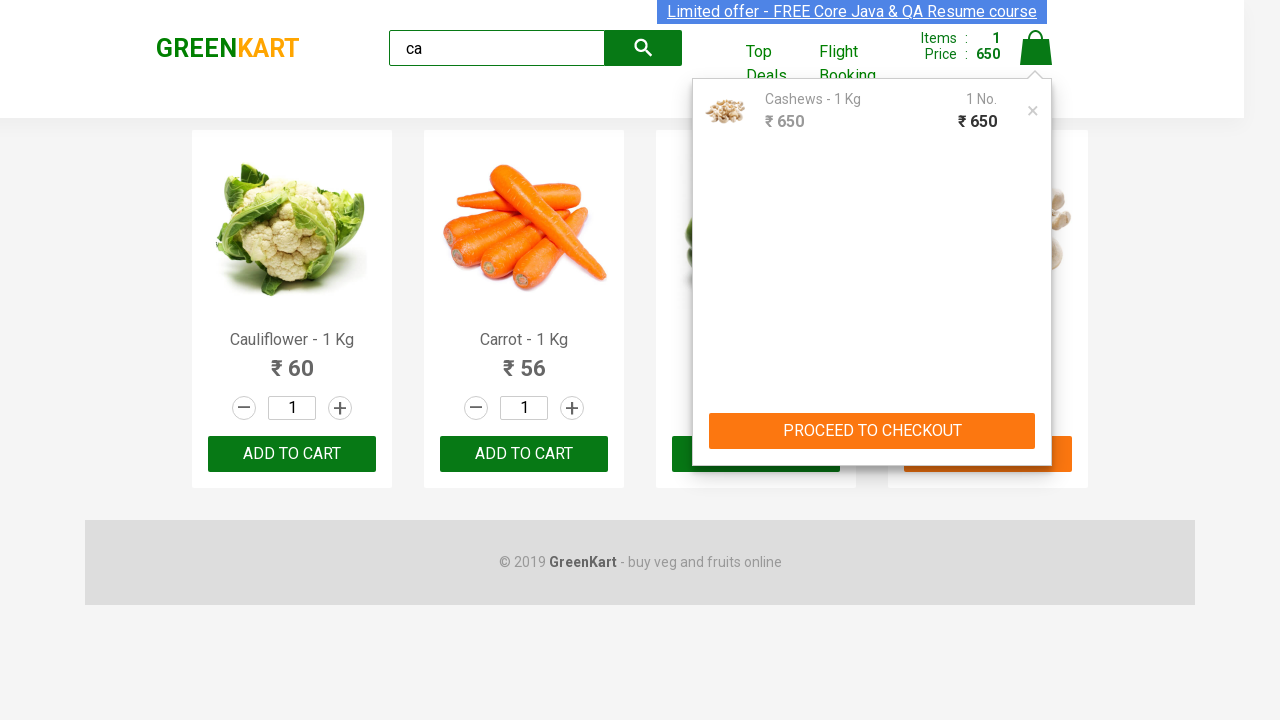

Clicked Place Order button to complete purchase at (1036, 420) on text=Place Order
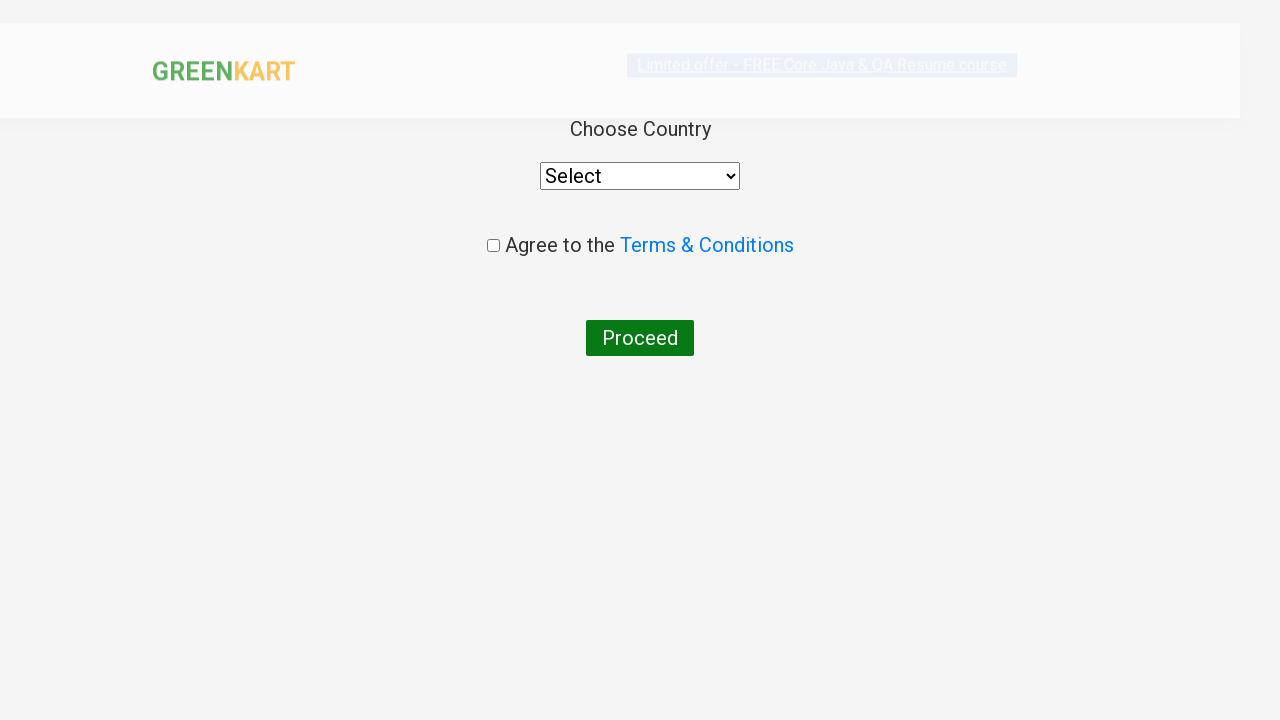

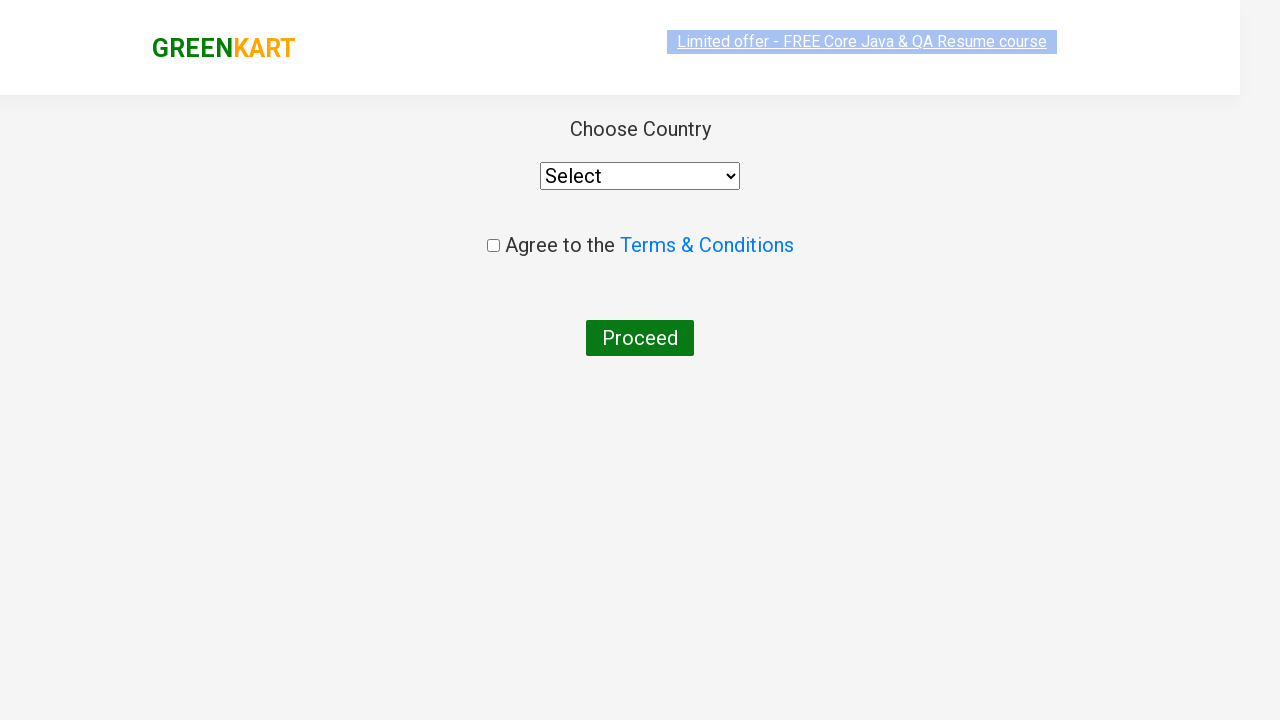